Tests checkbox functionality by navigating to the Checkboxes page, verifying initial checkbox states, clicking both checkboxes to toggle them, and verifying the toggled states

Starting URL: https://the-internet.herokuapp.com

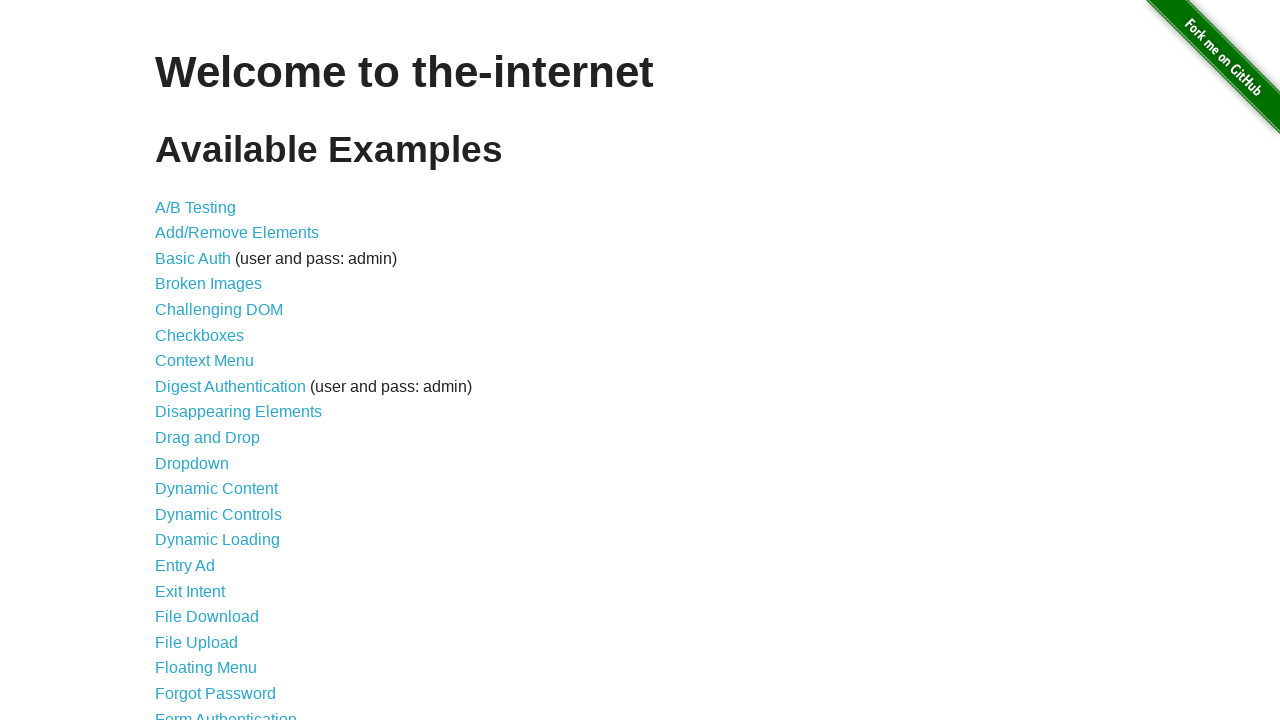

Clicked on Checkboxes link to navigate to checkboxes page at (200, 335) on text=Checkboxes
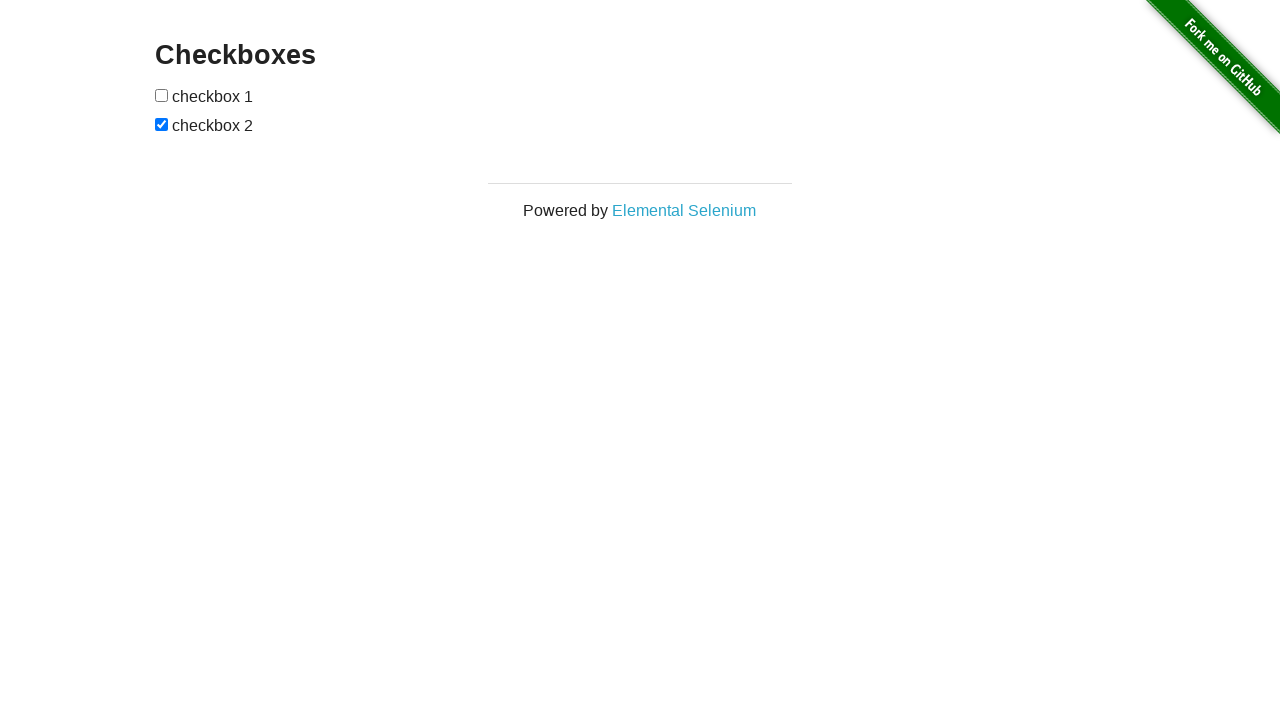

Waited for checkboxes to load
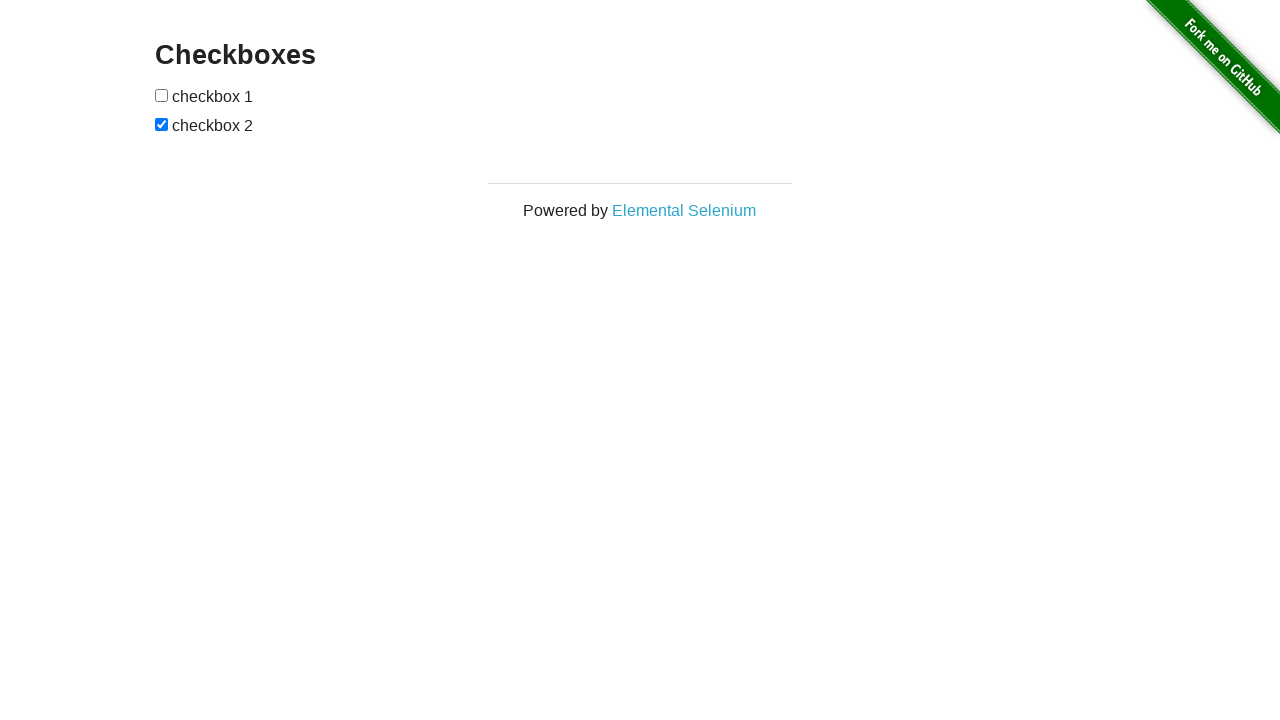

Located all checkbox elements
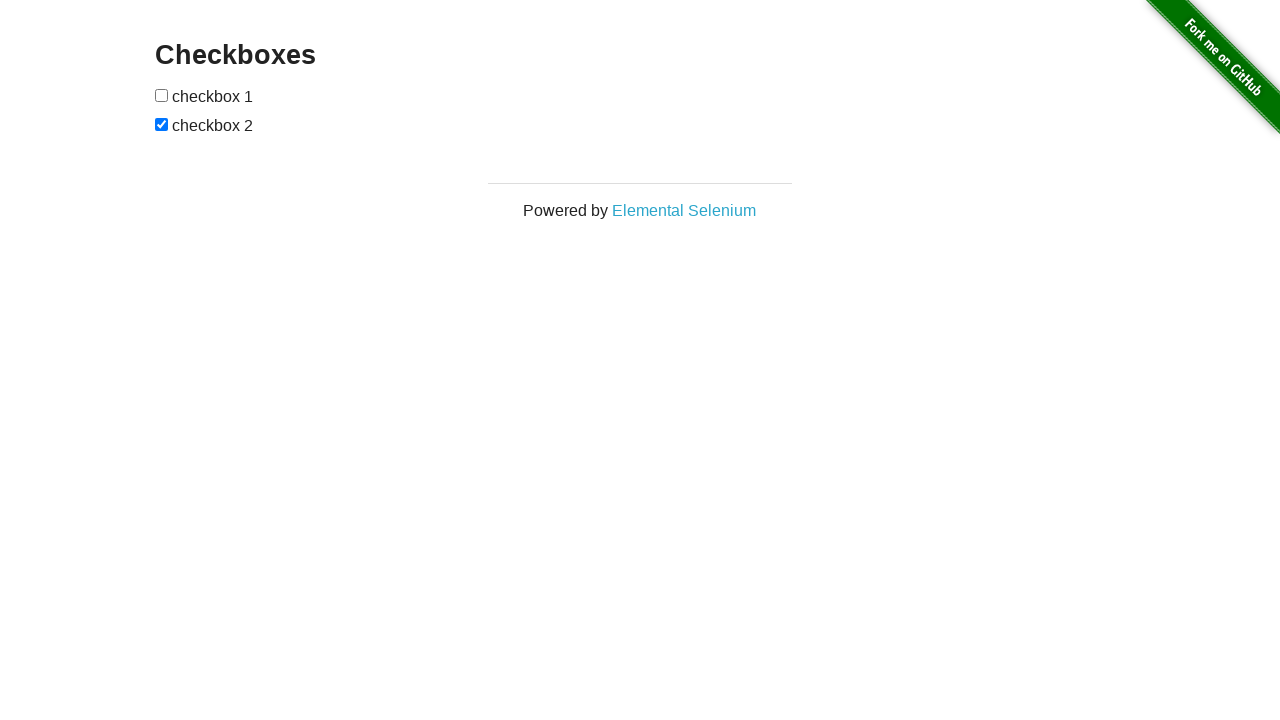

Clicked the first checkbox to toggle its state at (162, 95) on input[type='checkbox'] >> nth=0
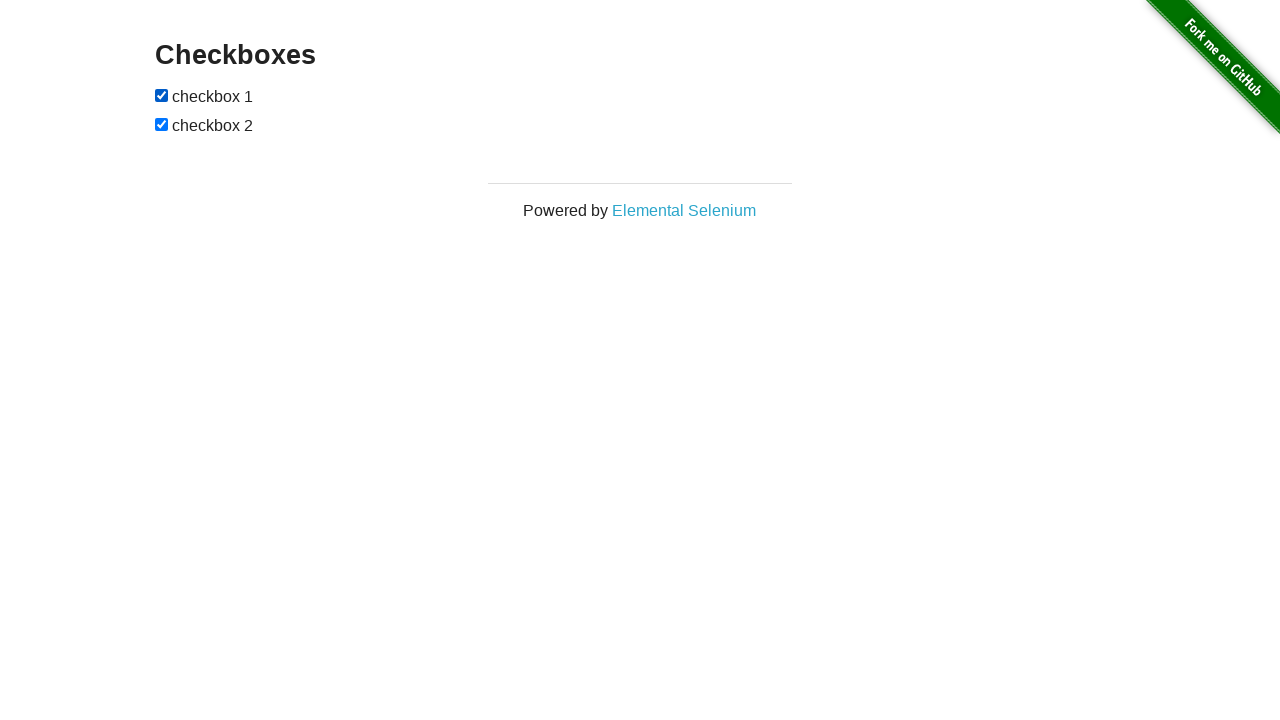

Clicked the second checkbox to toggle its state at (162, 124) on input[type='checkbox'] >> nth=1
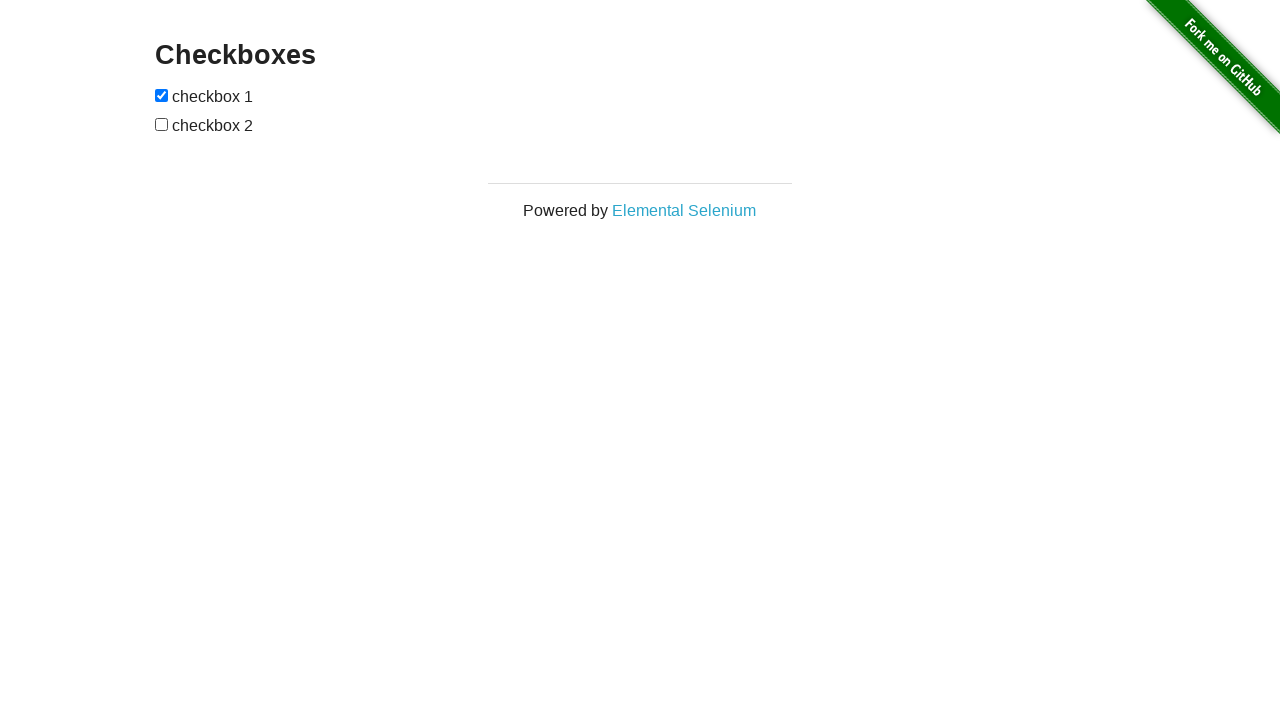

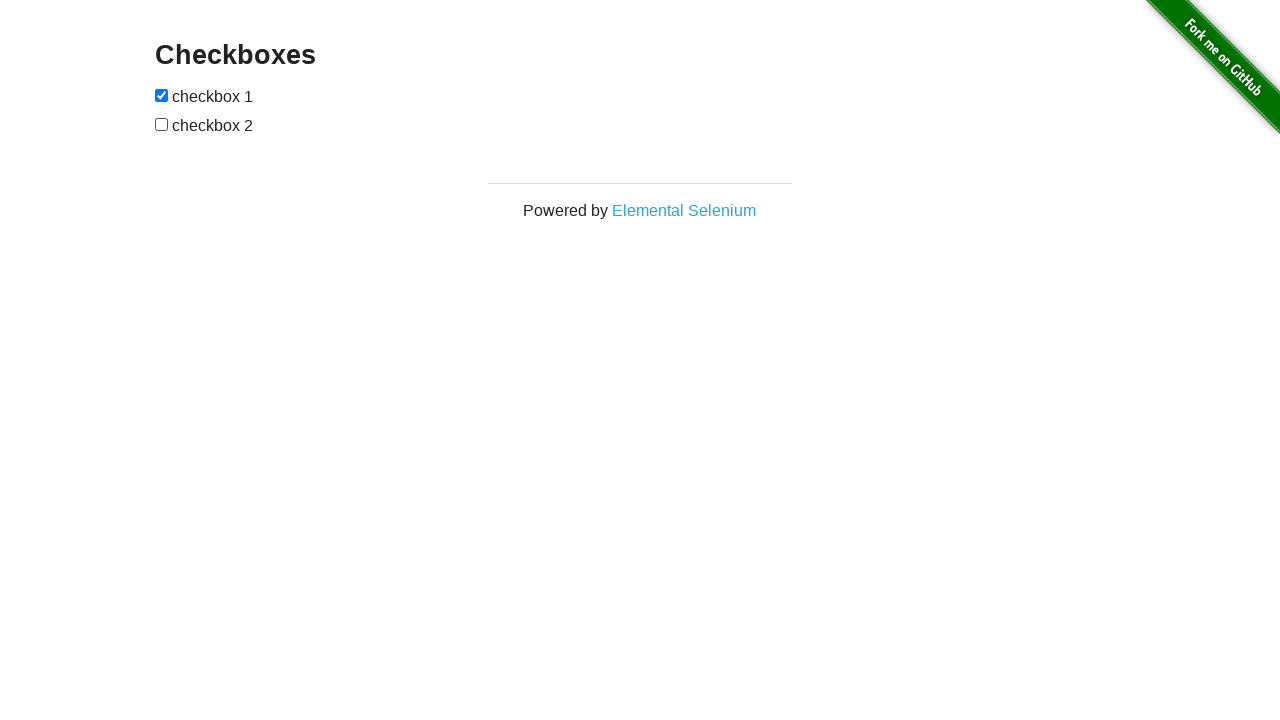